Tests the Web Tables functionality on DemoQA by navigating to the Elements section, opening Web Tables, adding a new record with registration form data, and verifying the page title.

Starting URL: https://demoqa.com/

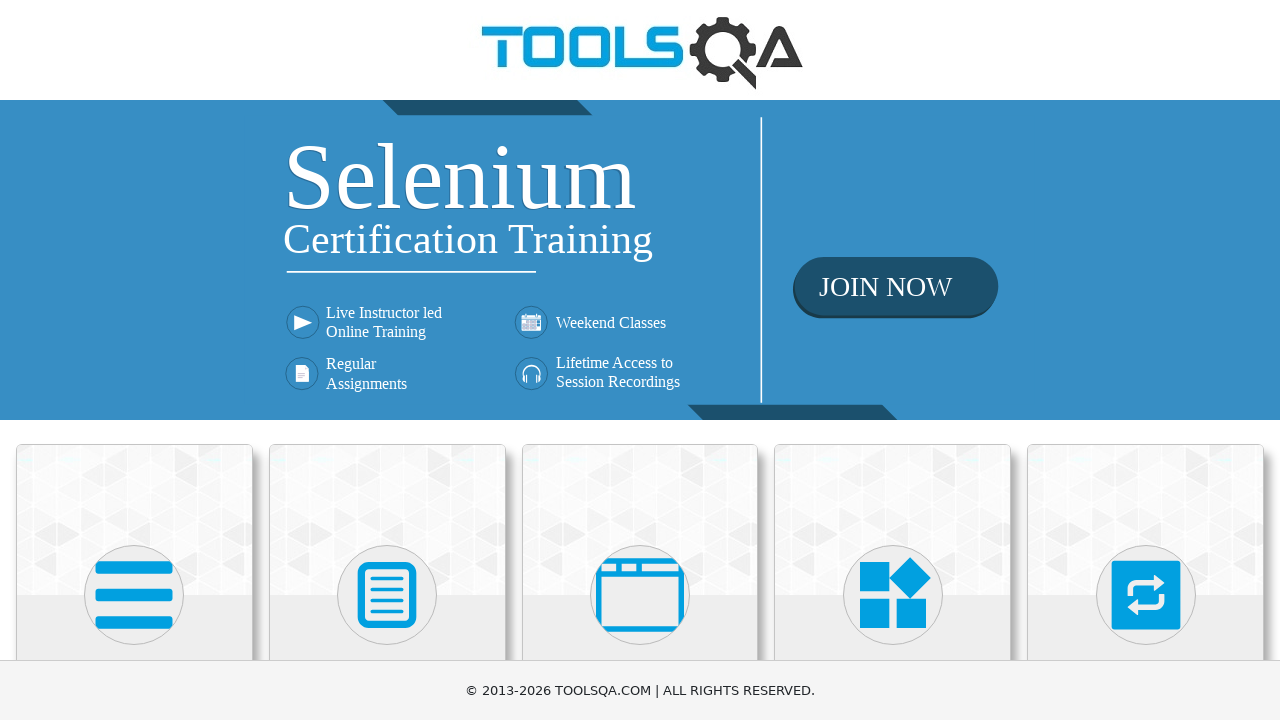

Clicked on Elements card at (134, 360) on xpath=//h5[text()='Elements']
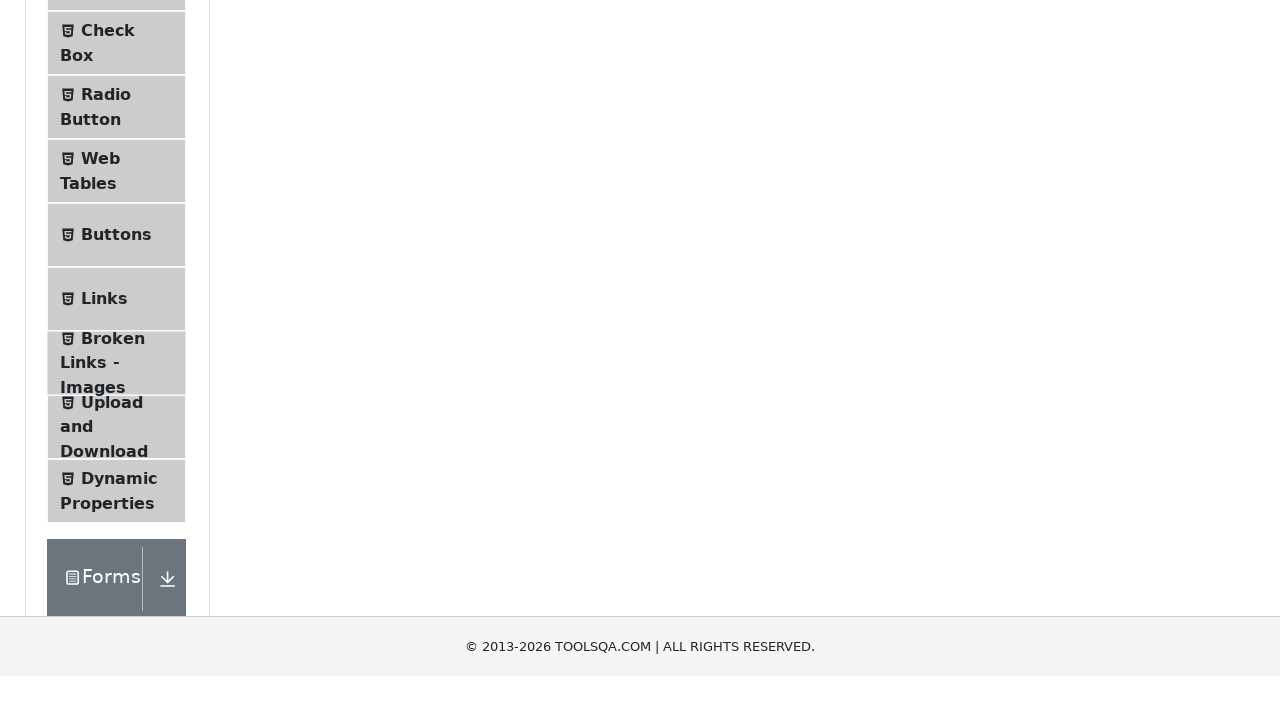

Clicked on Web Tables menu item at (100, 440) on xpath=//span[text()='Web Tables']
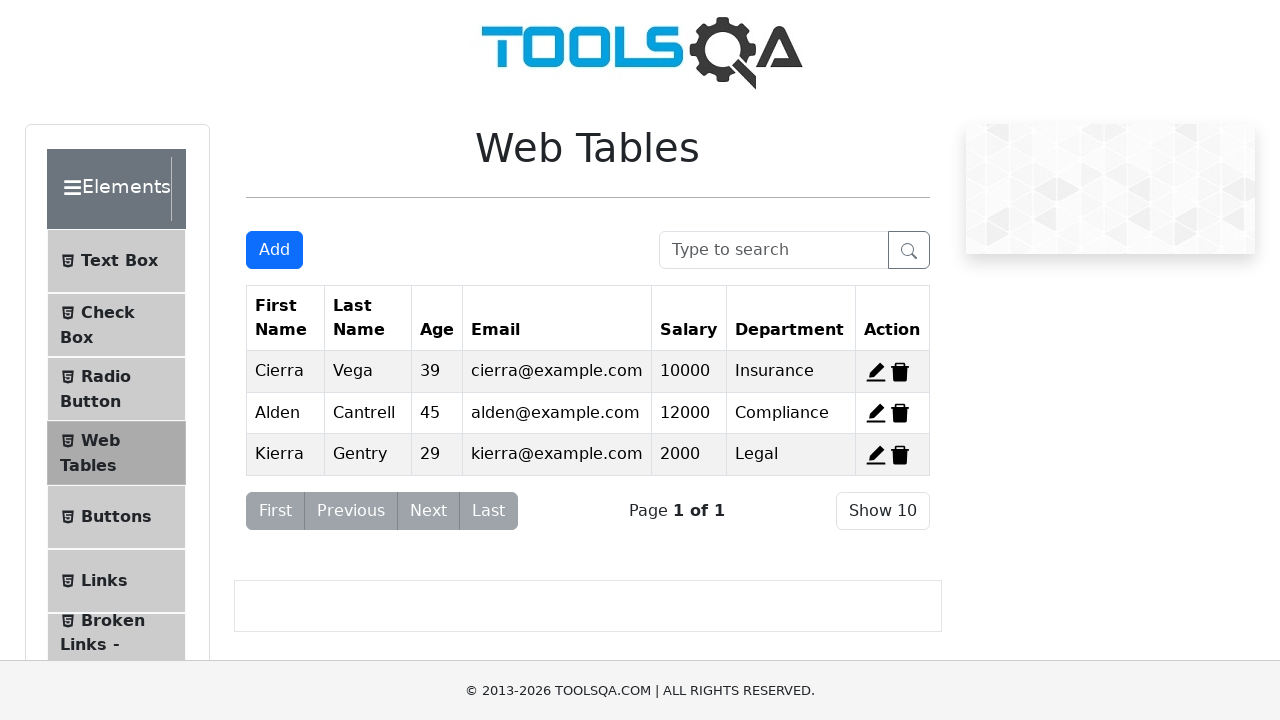

Clicked Add button to open registration form at (274, 250) on #addNewRecordButton
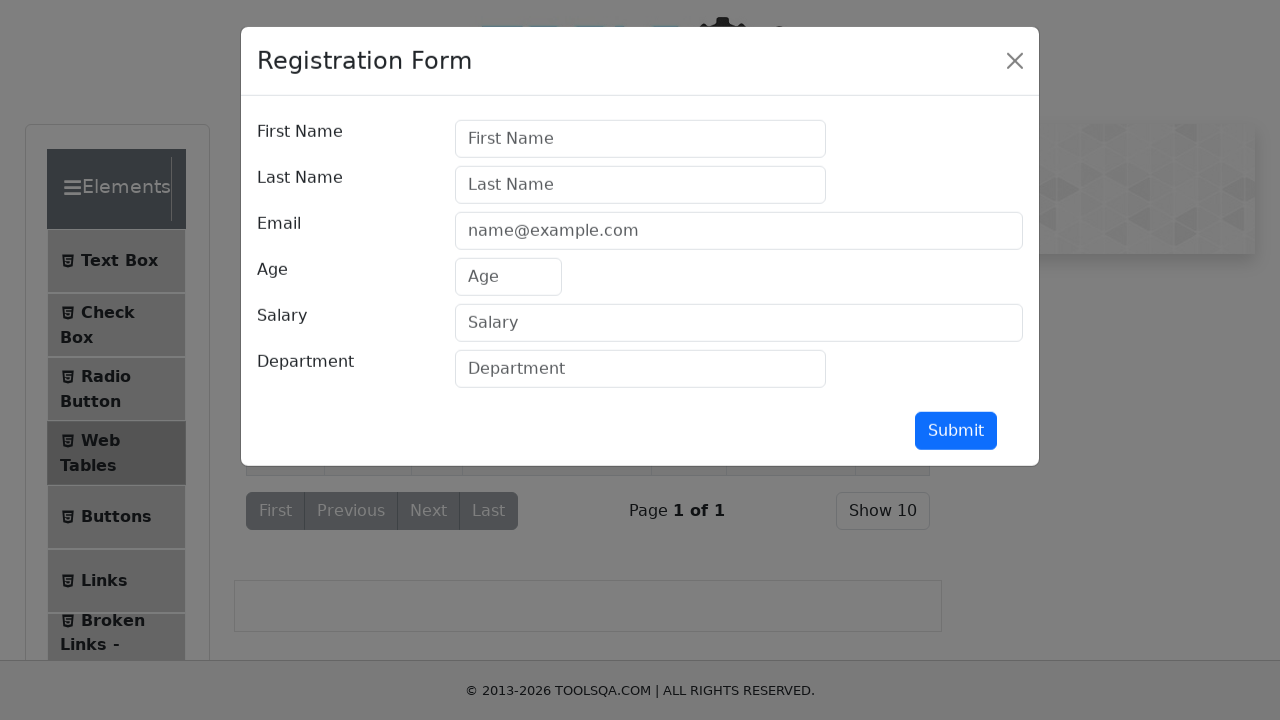

Filled in first name: John on #firstName
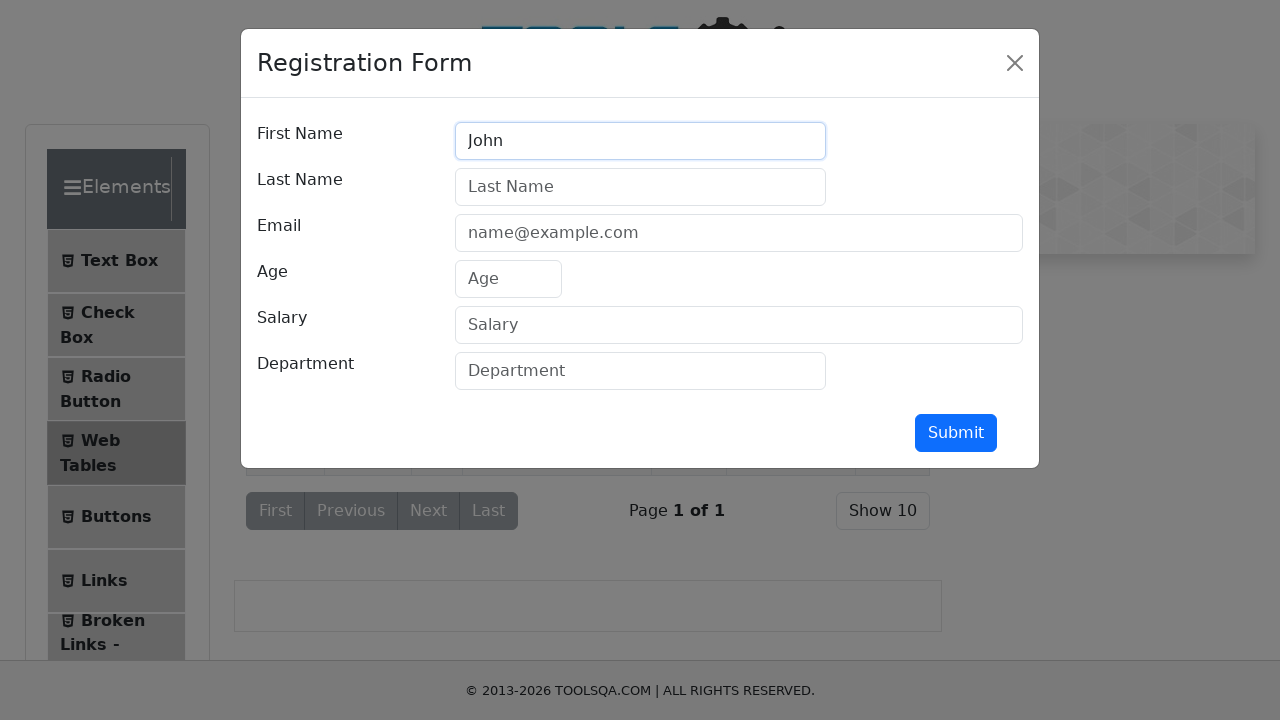

Filled in last name: Snow on #lastName
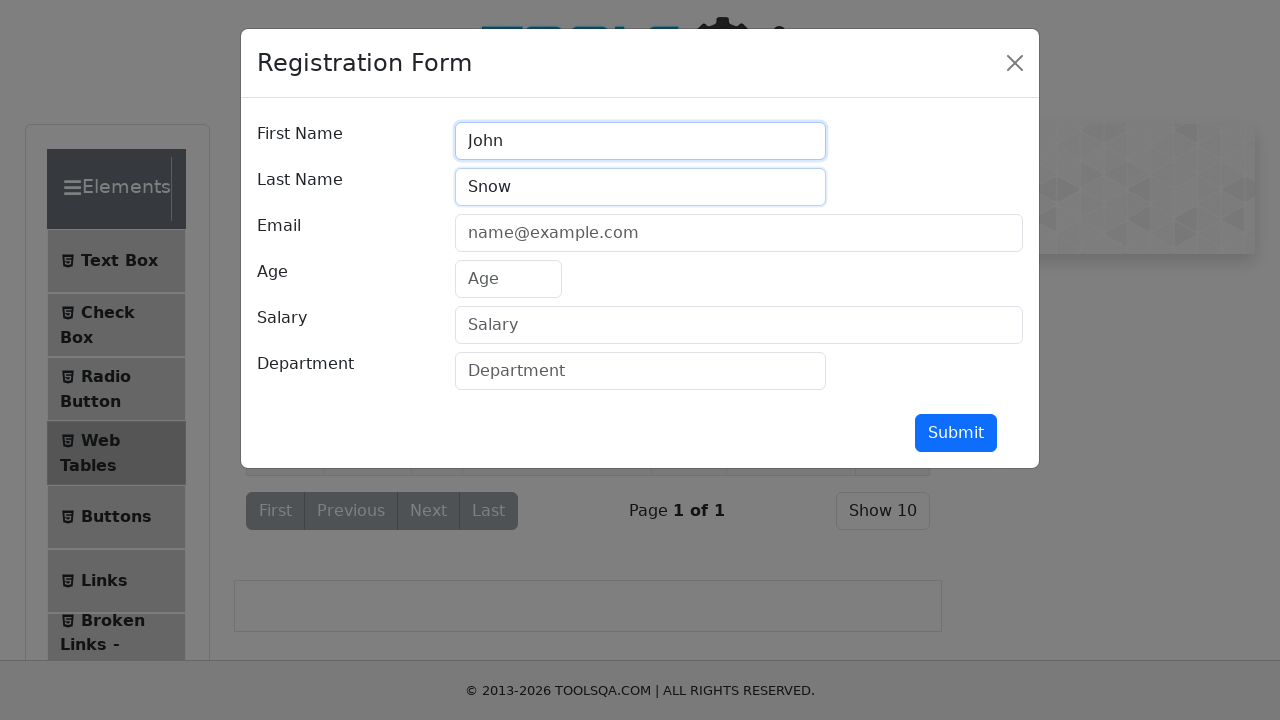

Filled in email: john.snow@gmail.com on #userEmail
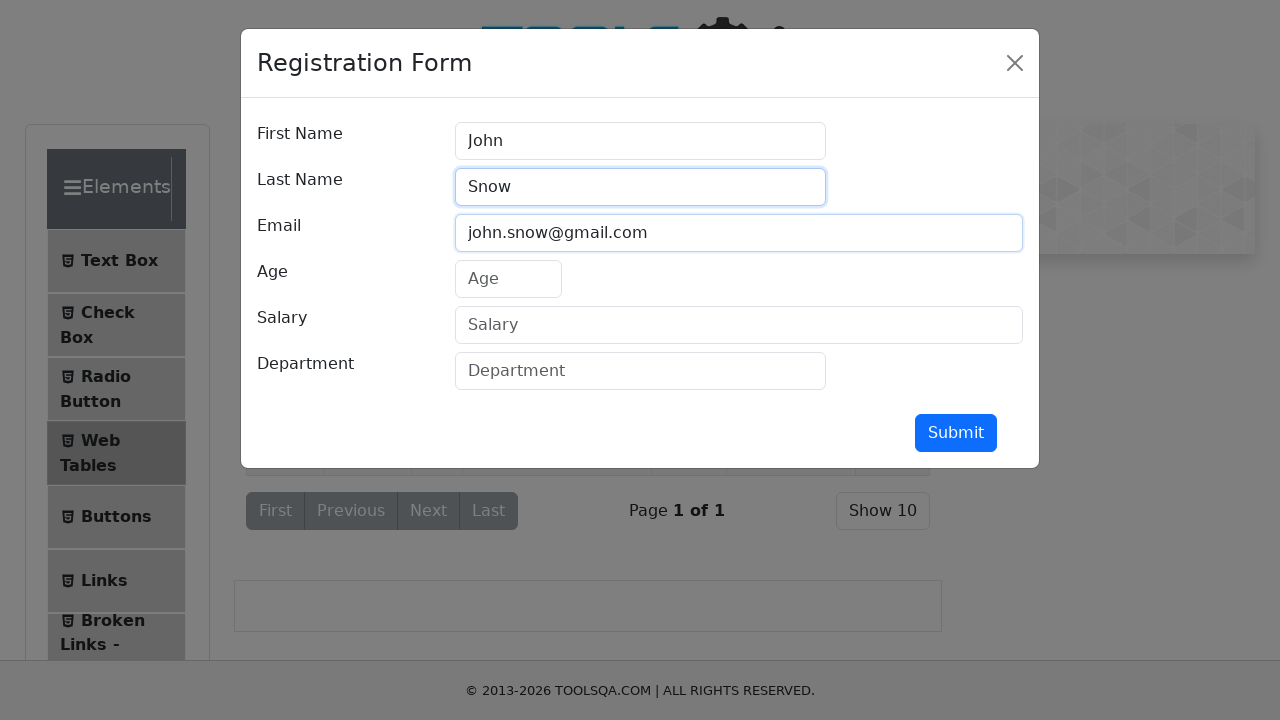

Filled in age: 21 on #age
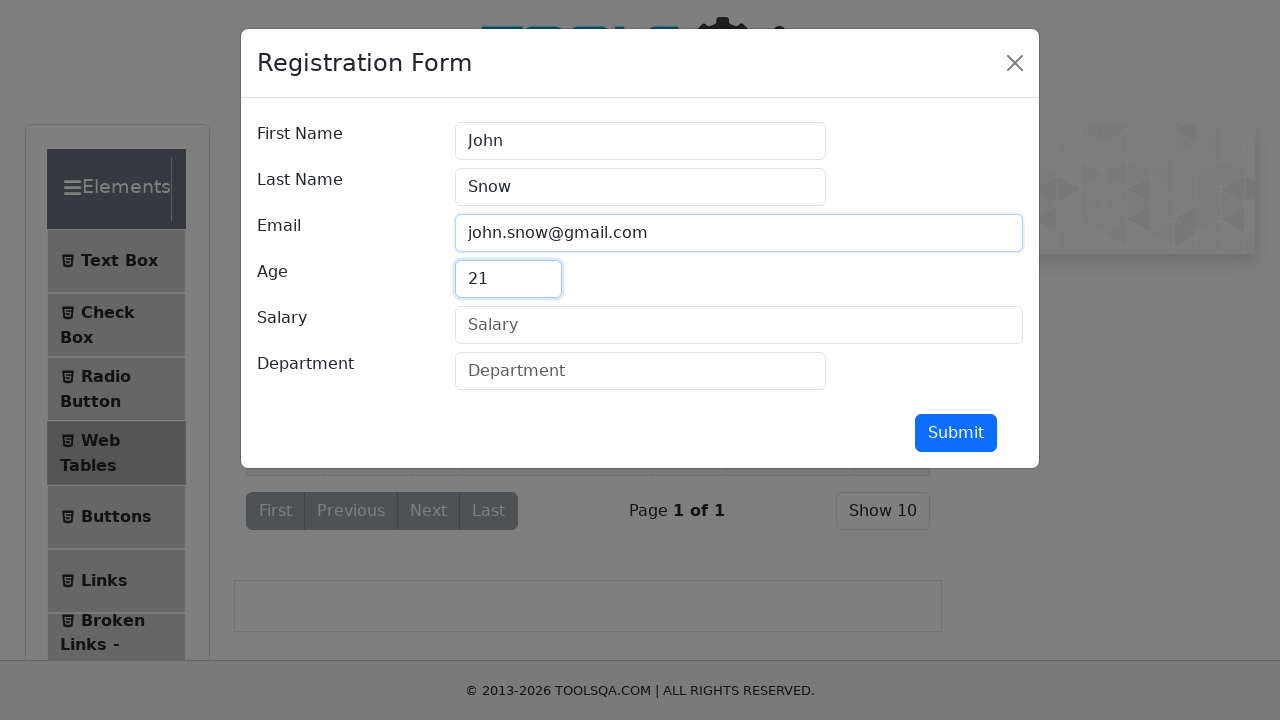

Filled in salary: 10000 on #salary
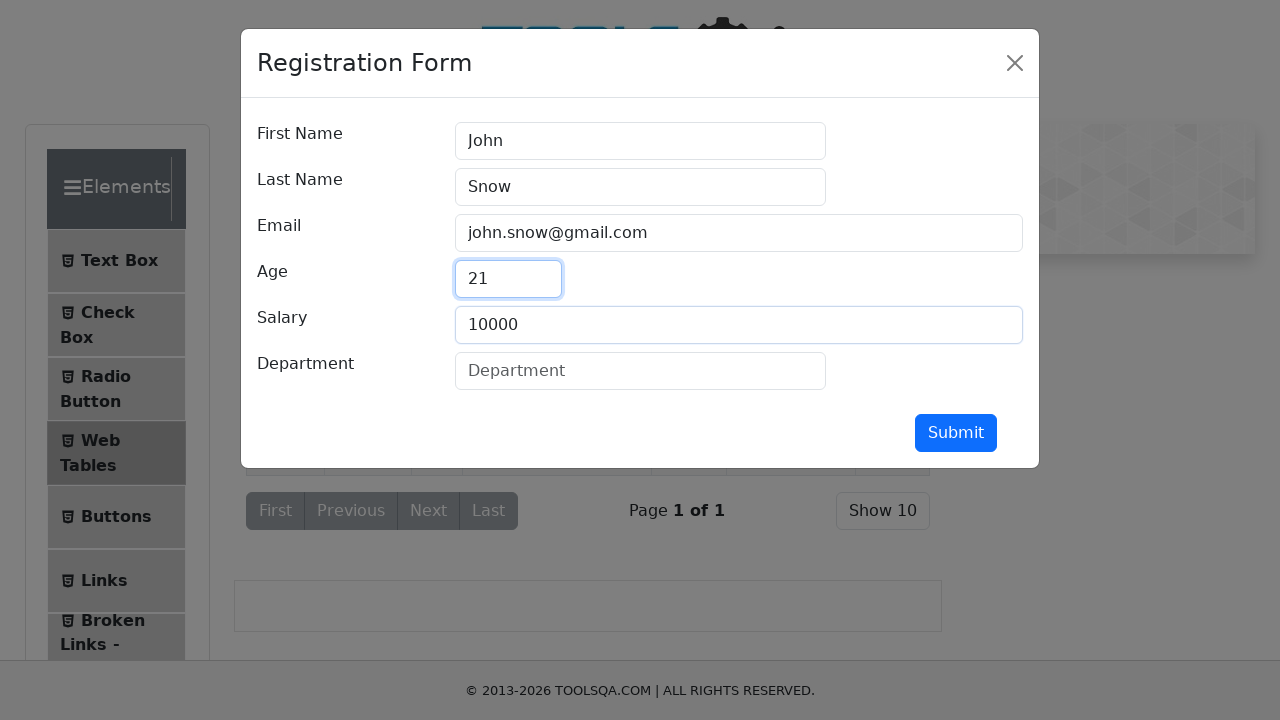

Filled in department: Software Development on #department
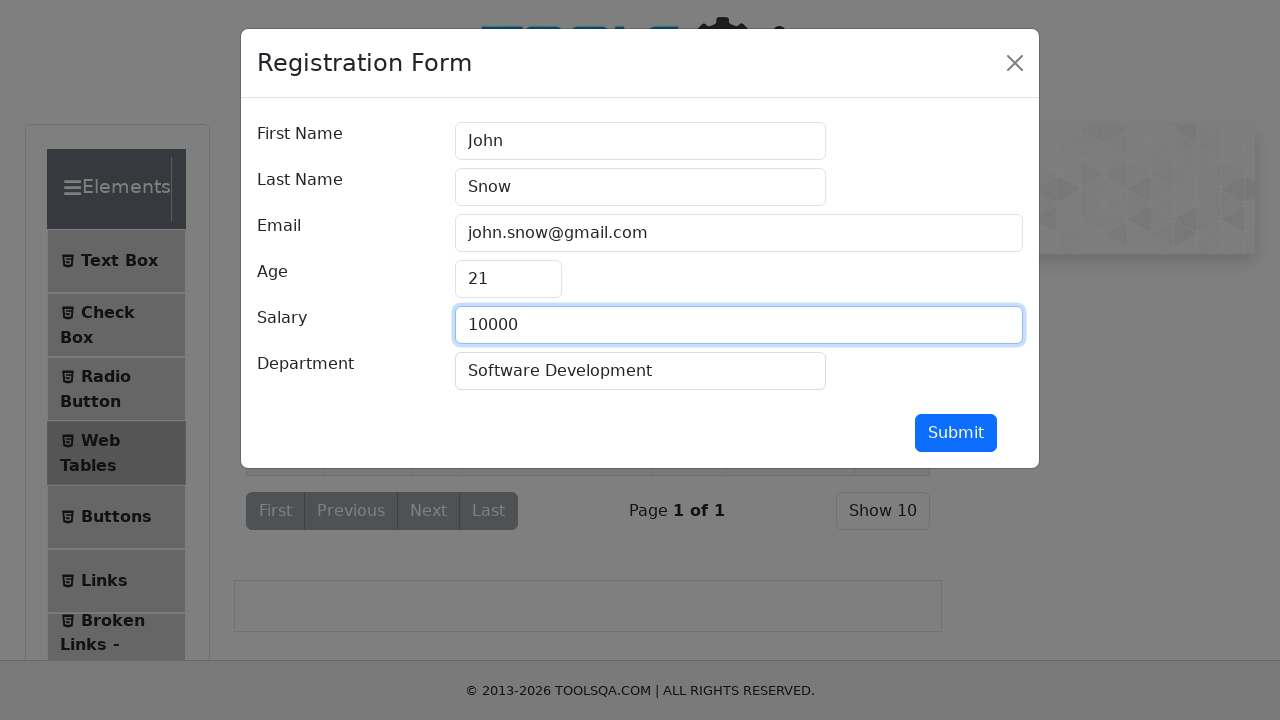

Submitted the registration form at (956, 433) on #submit
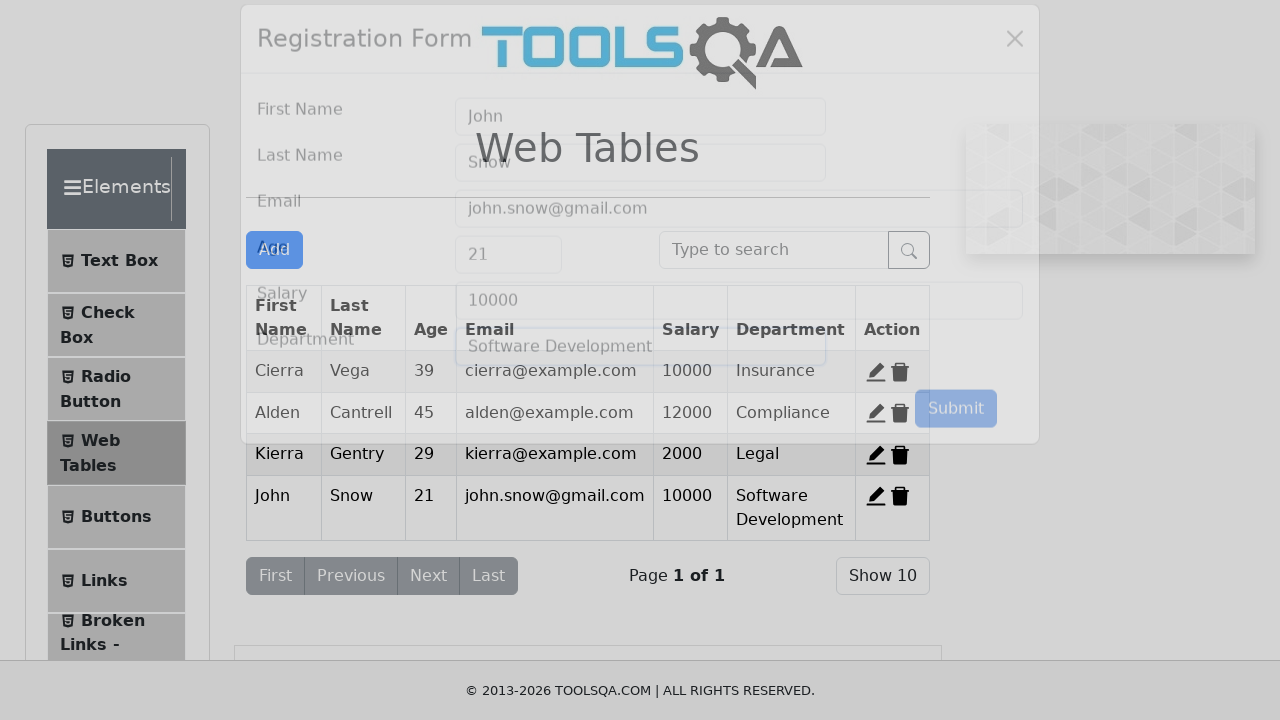

Located Web Tables title element
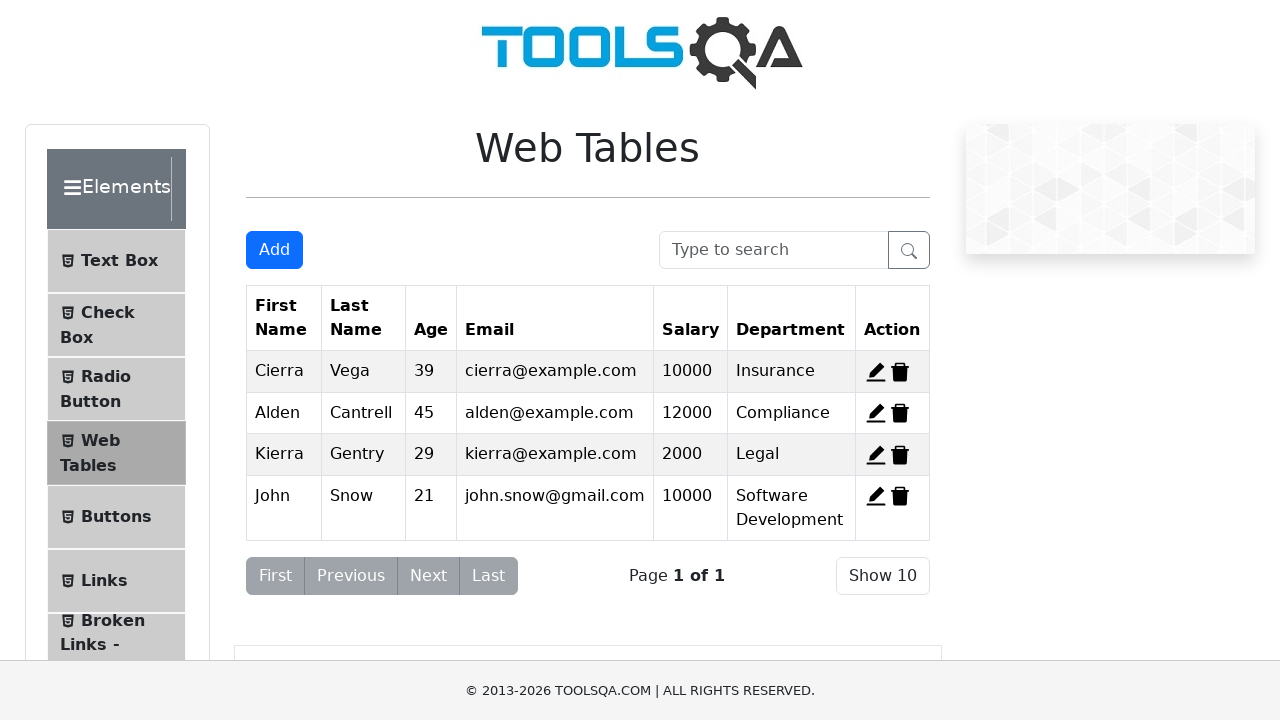

Verified Web Tables title matches expected text
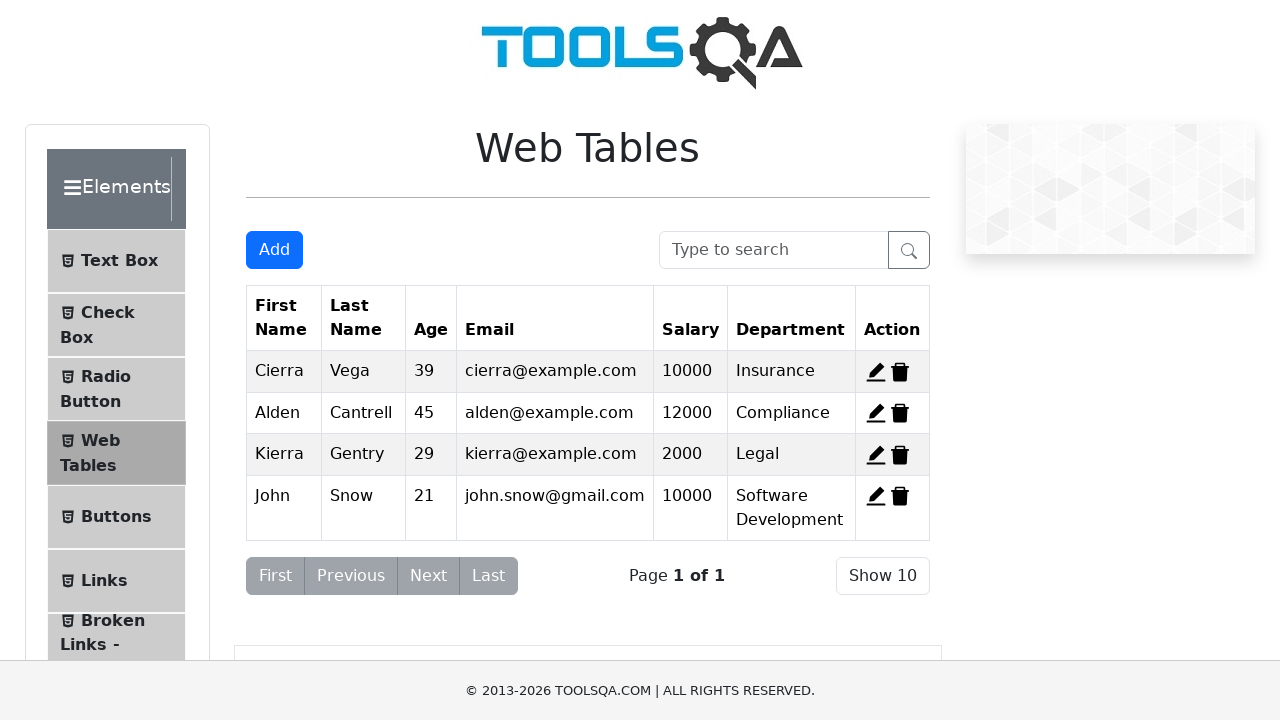

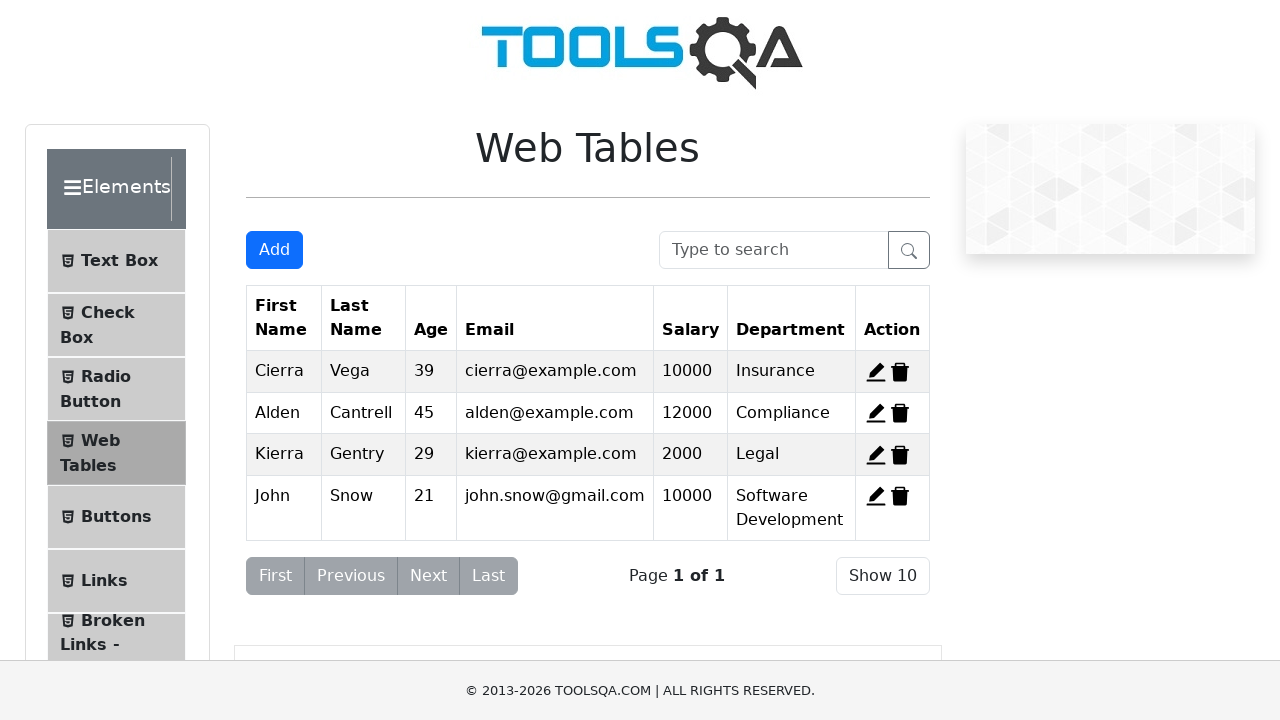